Tests drag and drop functionality by dragging an element from a source position and dropping it onto a target drop zone.

Starting URL: https://crossbrowsertesting.github.io/drag-and-drop

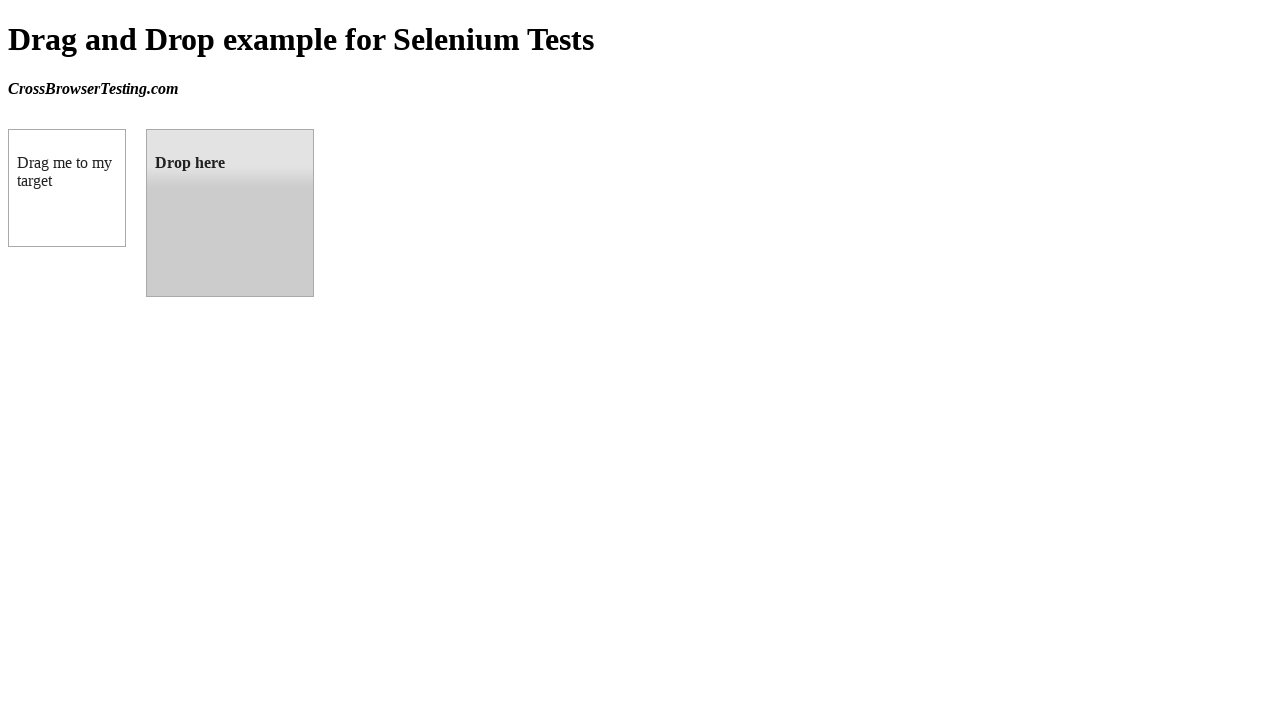

Waited for draggable element to be present
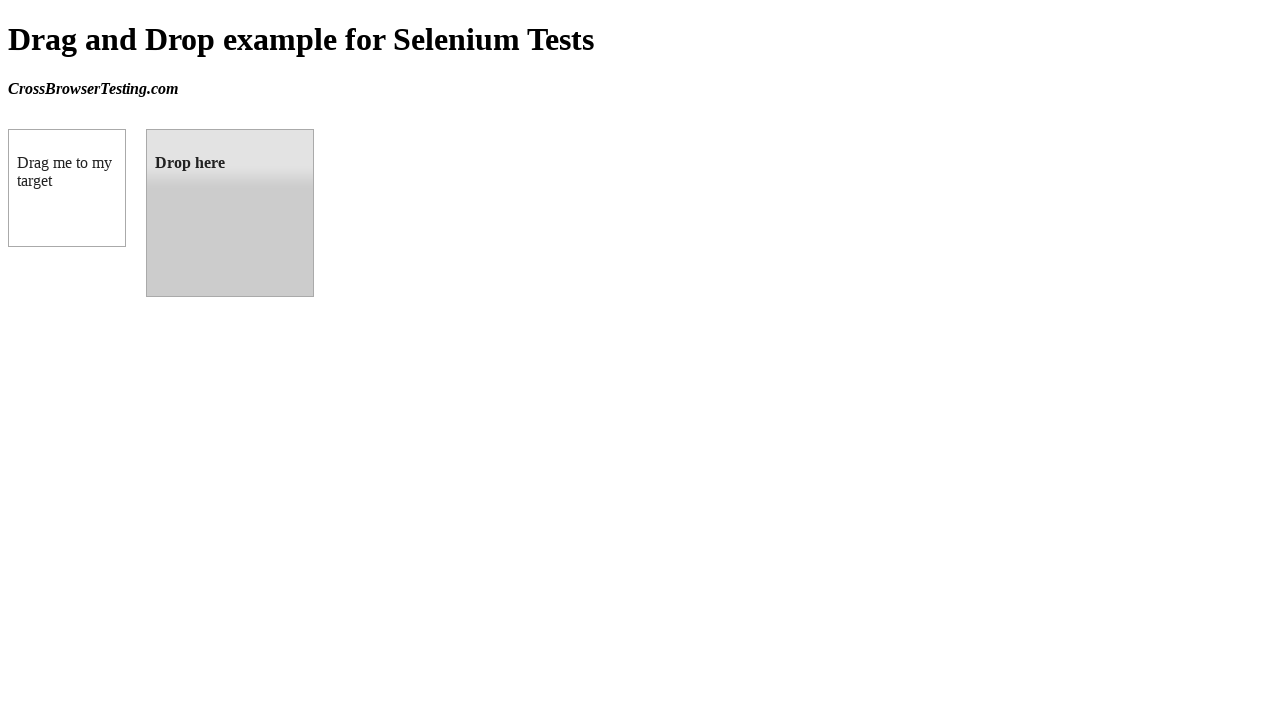

Waited for droppable element to be present
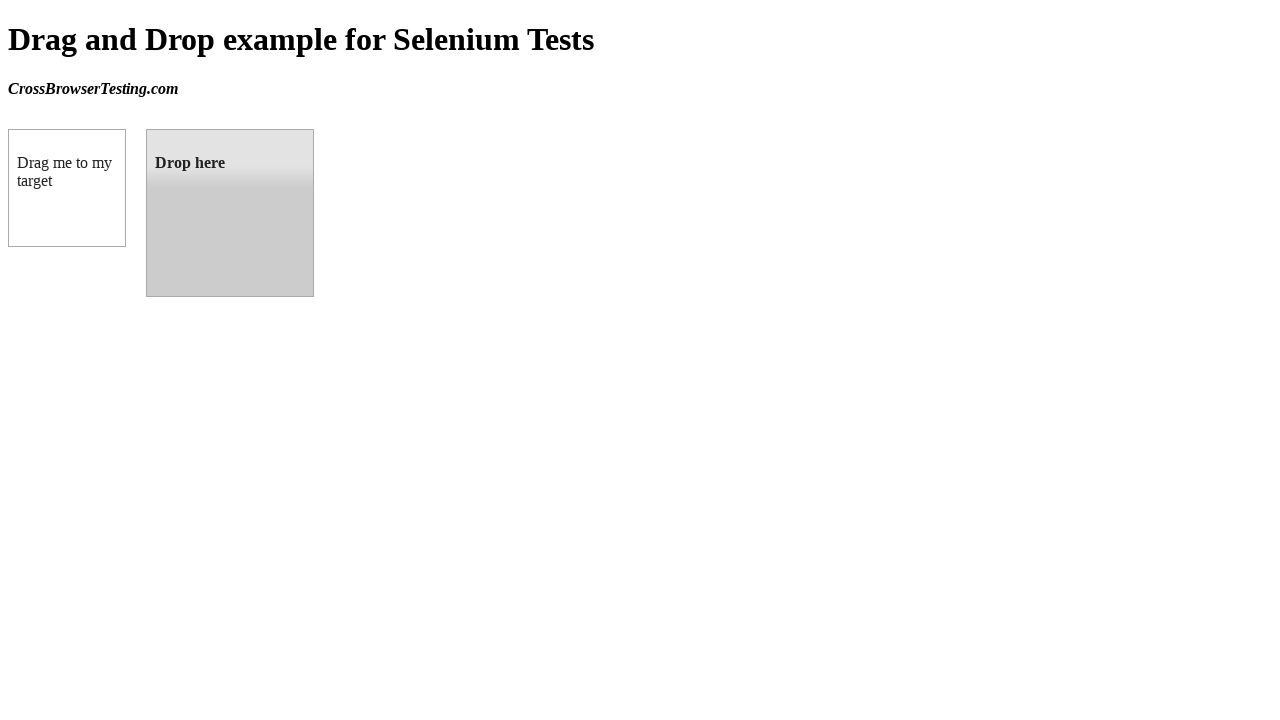

Located the draggable element
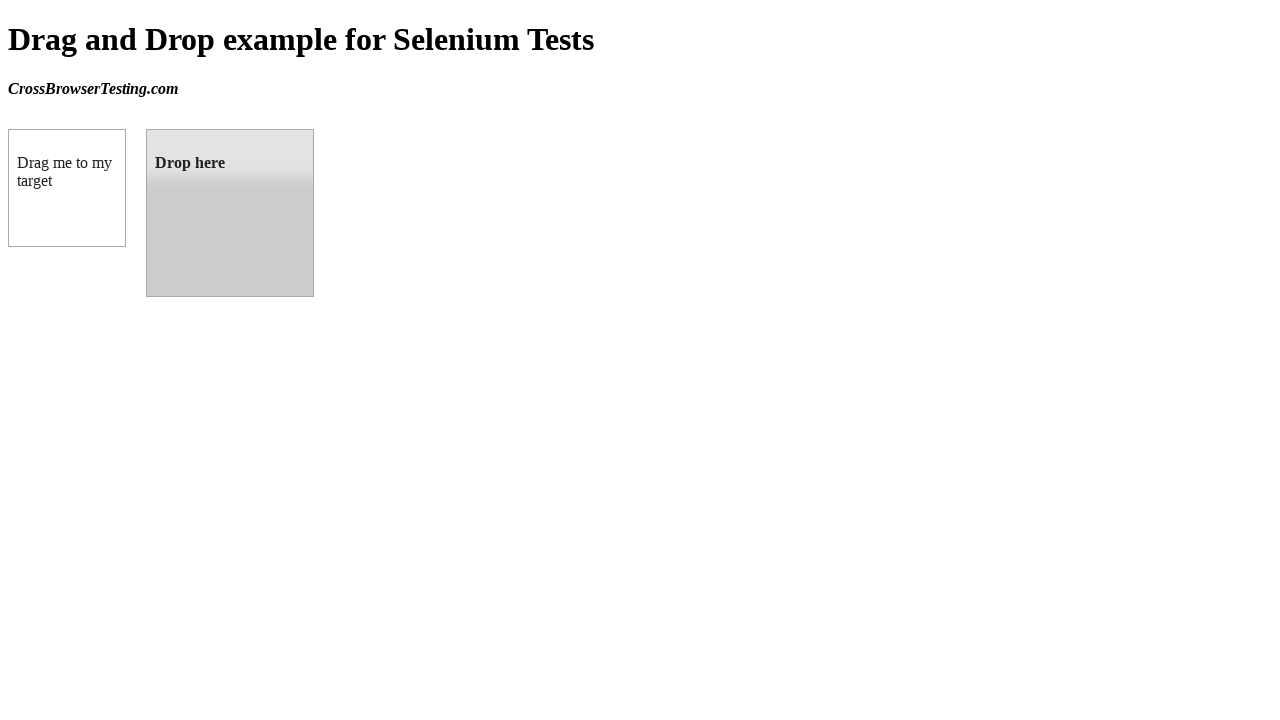

Located the droppable element
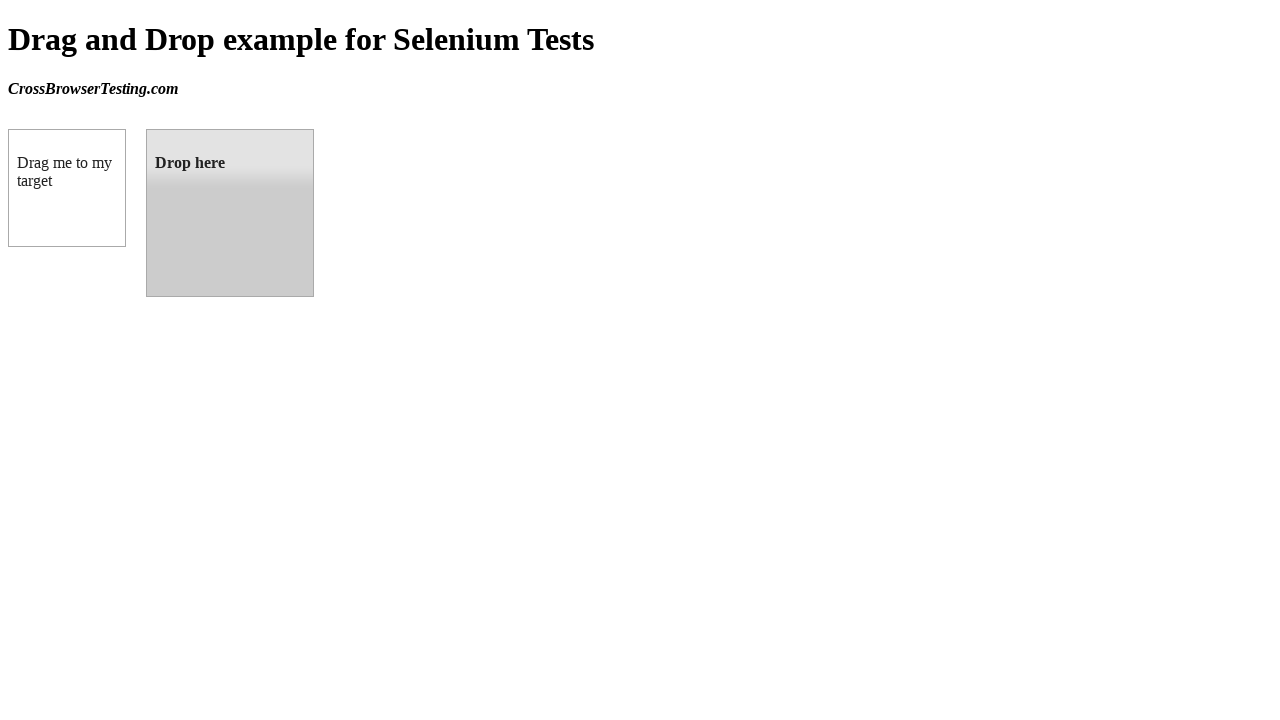

Dragged the draggable element and dropped it onto the droppable element at (230, 213)
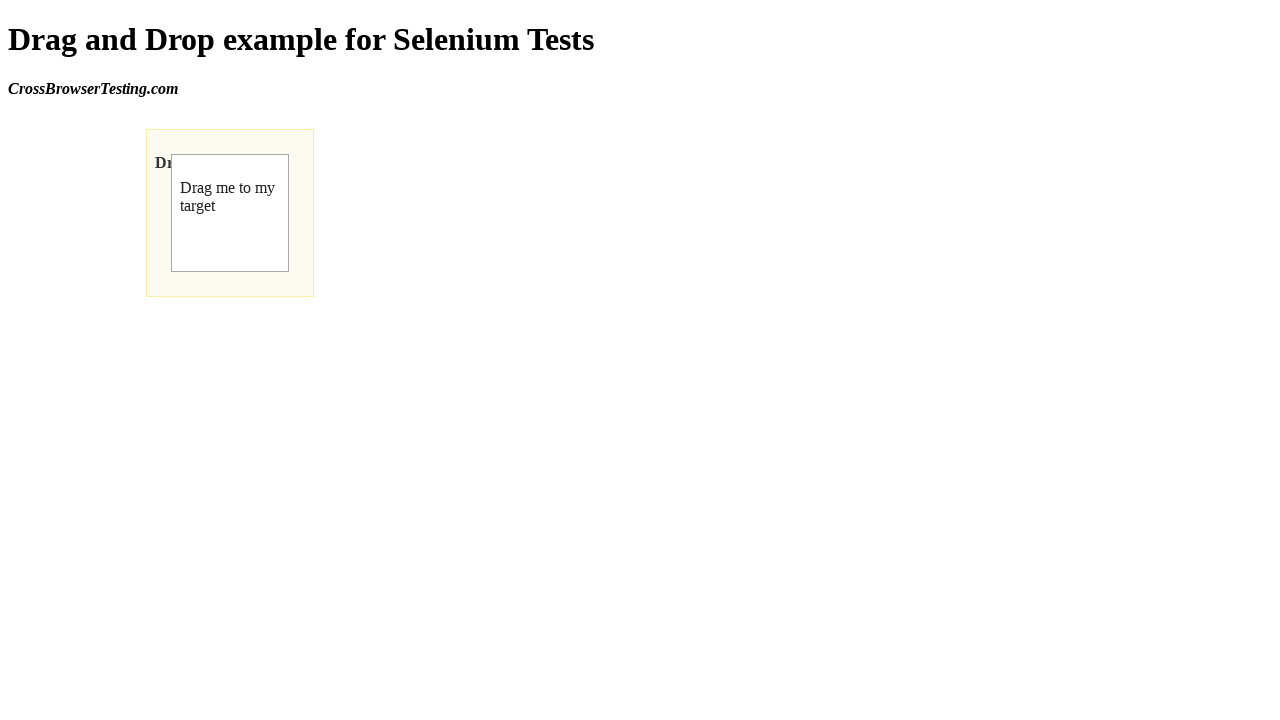

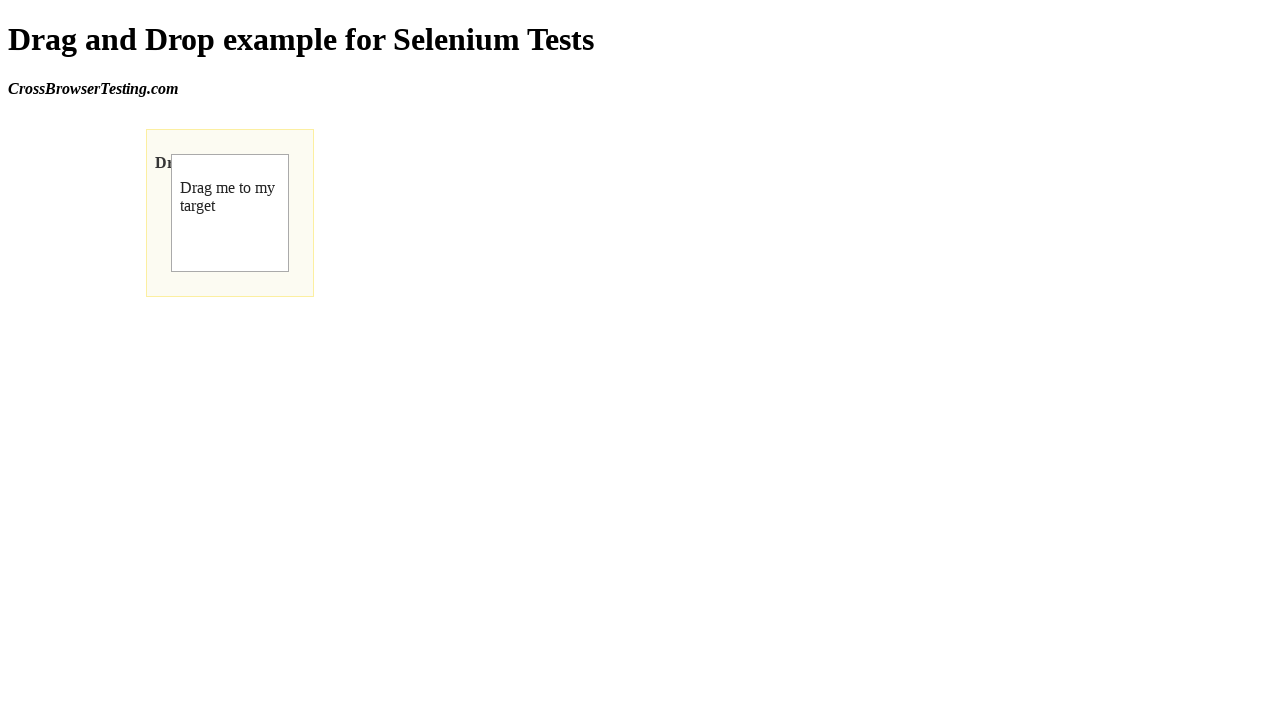